Tests explicit wait for element visibility before clicking on dynamic properties page

Starting URL: https://demoqa.com/dynamic-properties

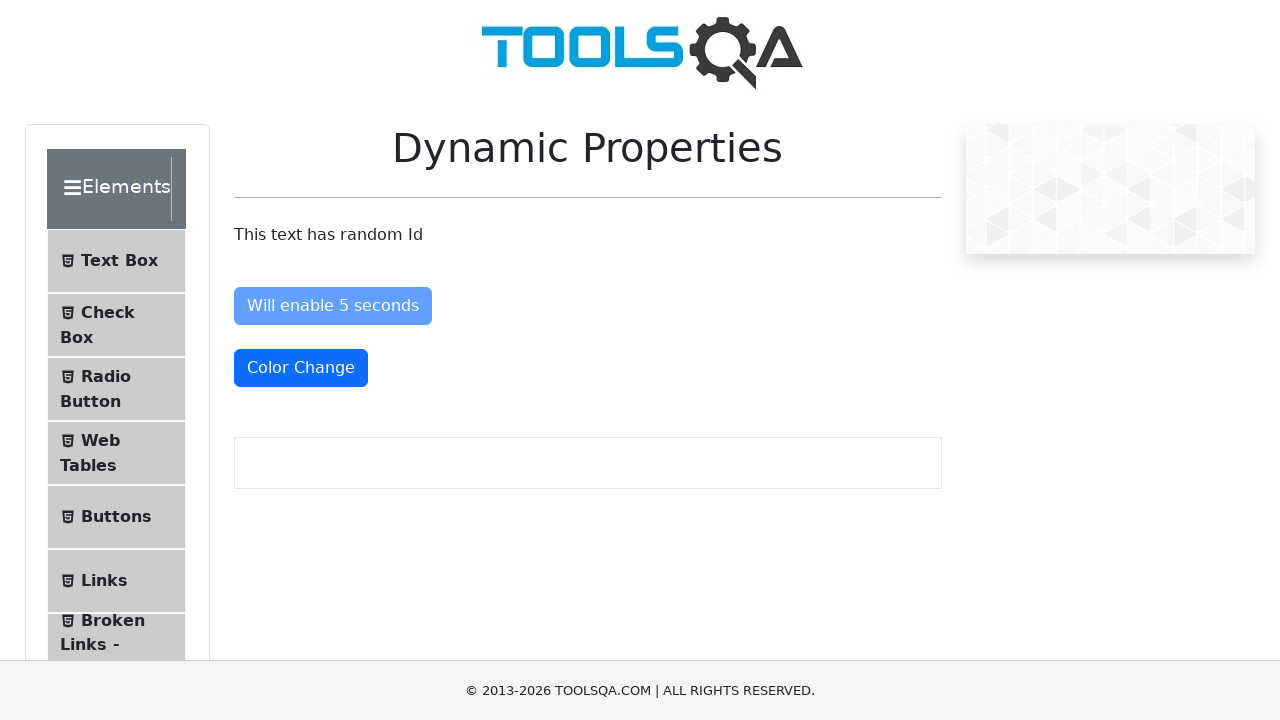

Waited for button with id 'visibleAfter' to become visible (30 second timeout)
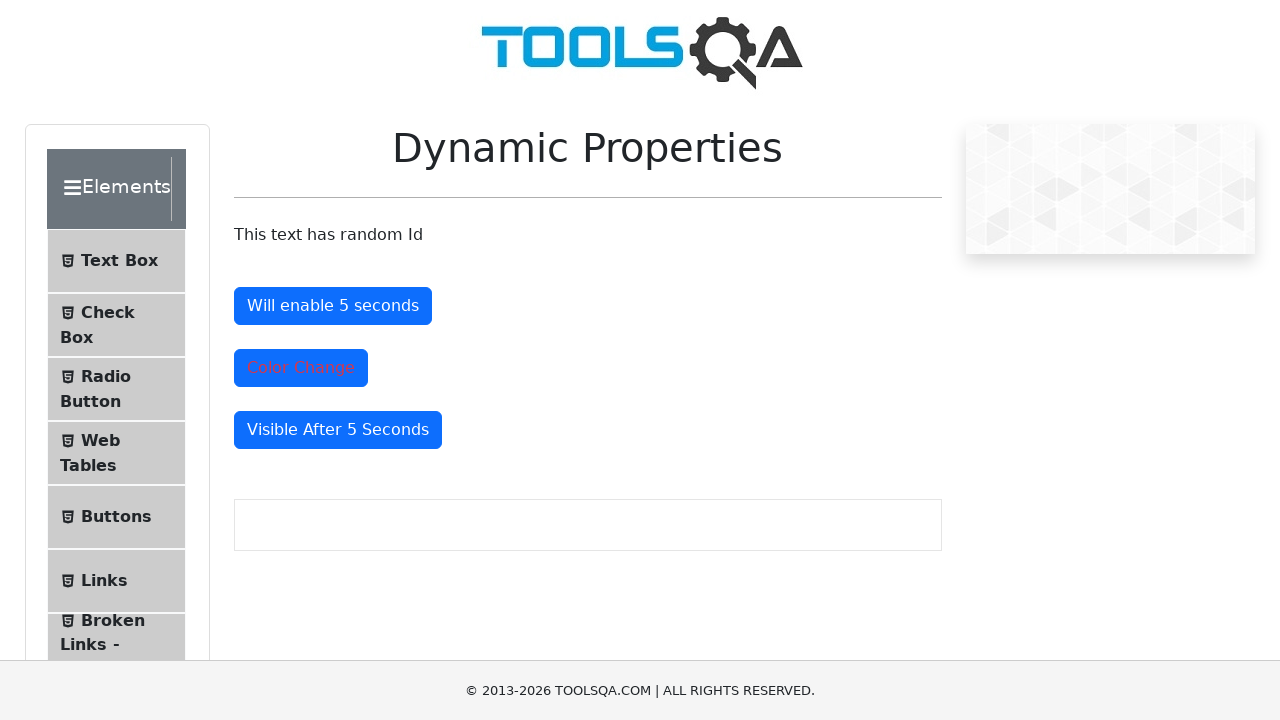

Clicked the visible button with id 'visibleAfter' at (338, 430) on button#visibleAfter
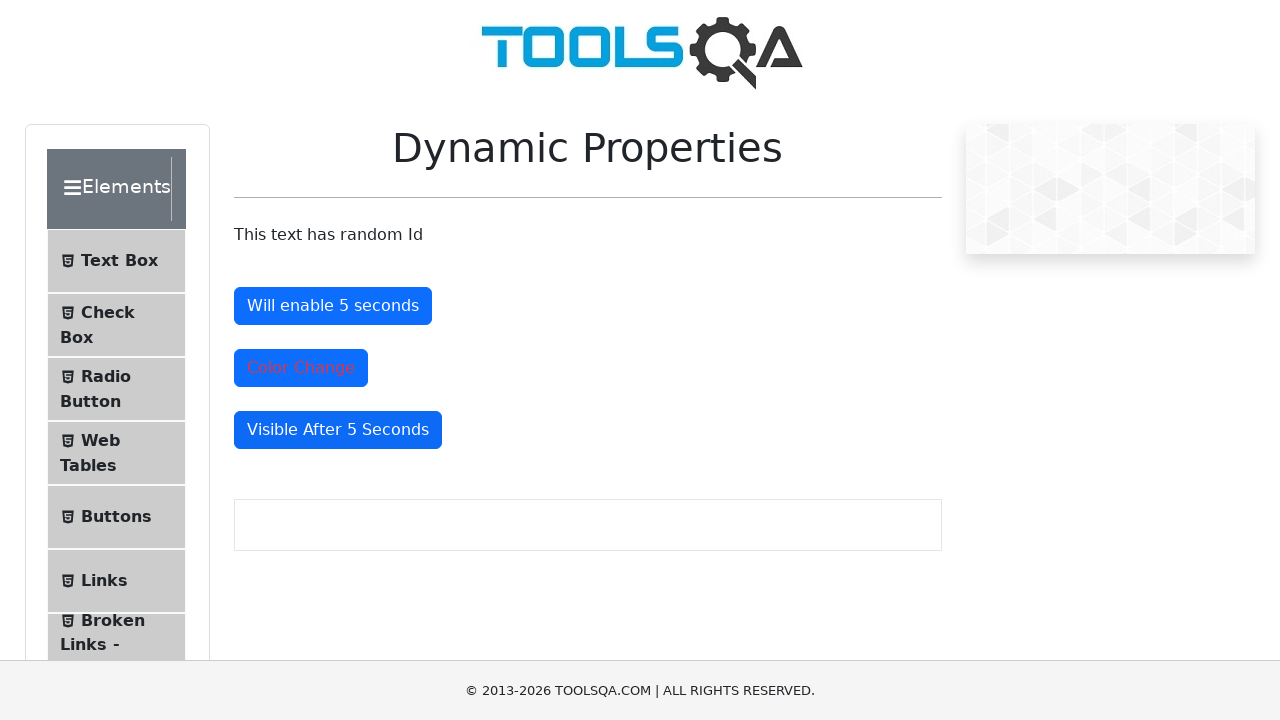

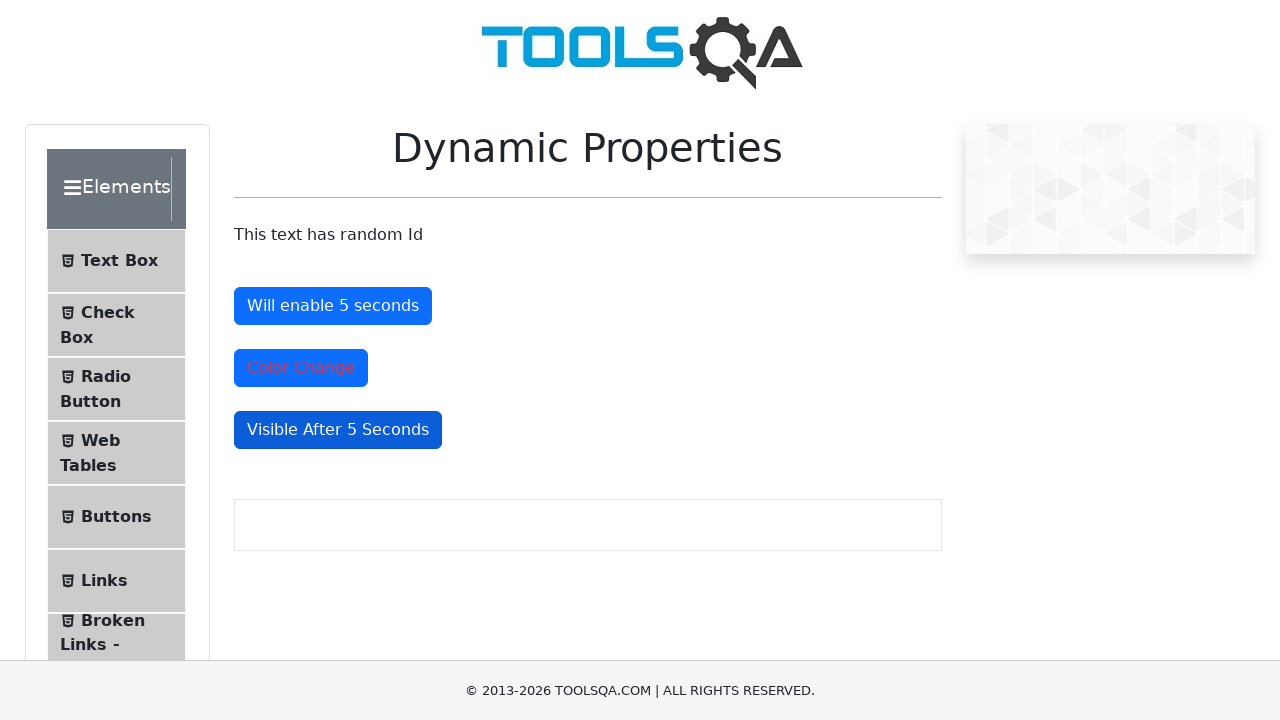